Tests the location search functionality on Swiggy by entering a city name in the location input field

Starting URL: https://www.swiggy.com/

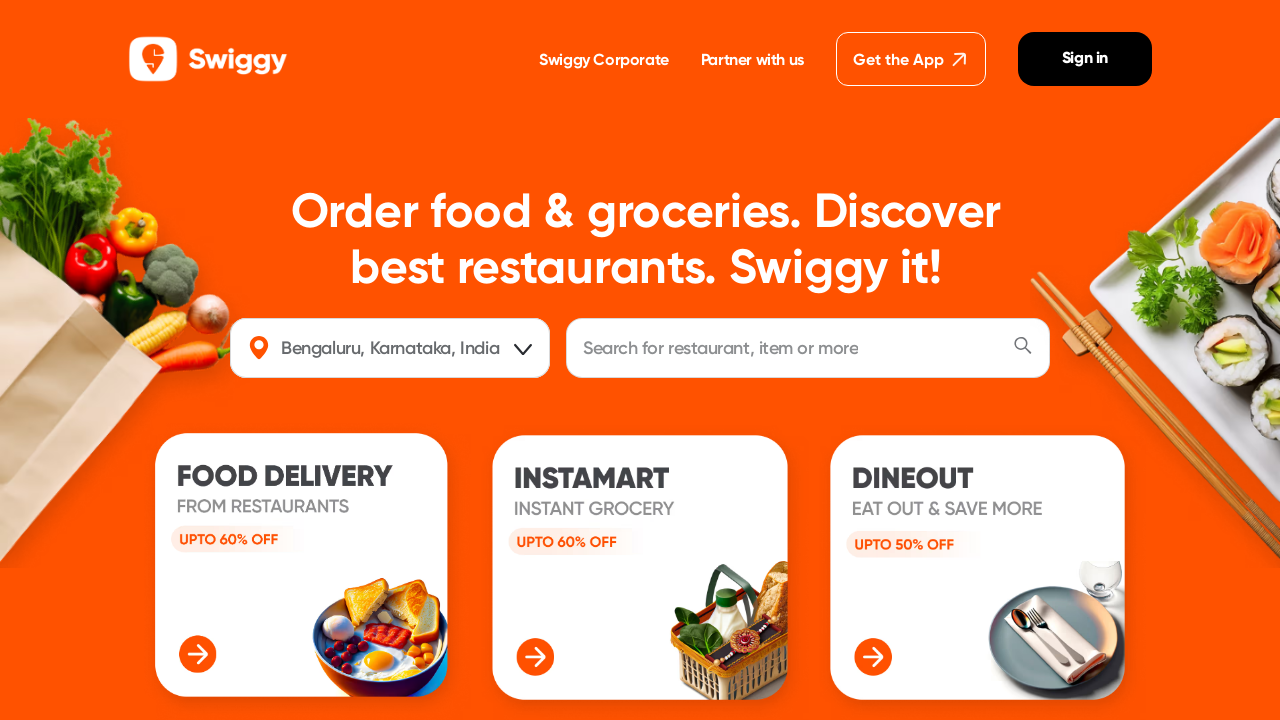

Entered 'Chennai' in the location search field on Swiggy on #location
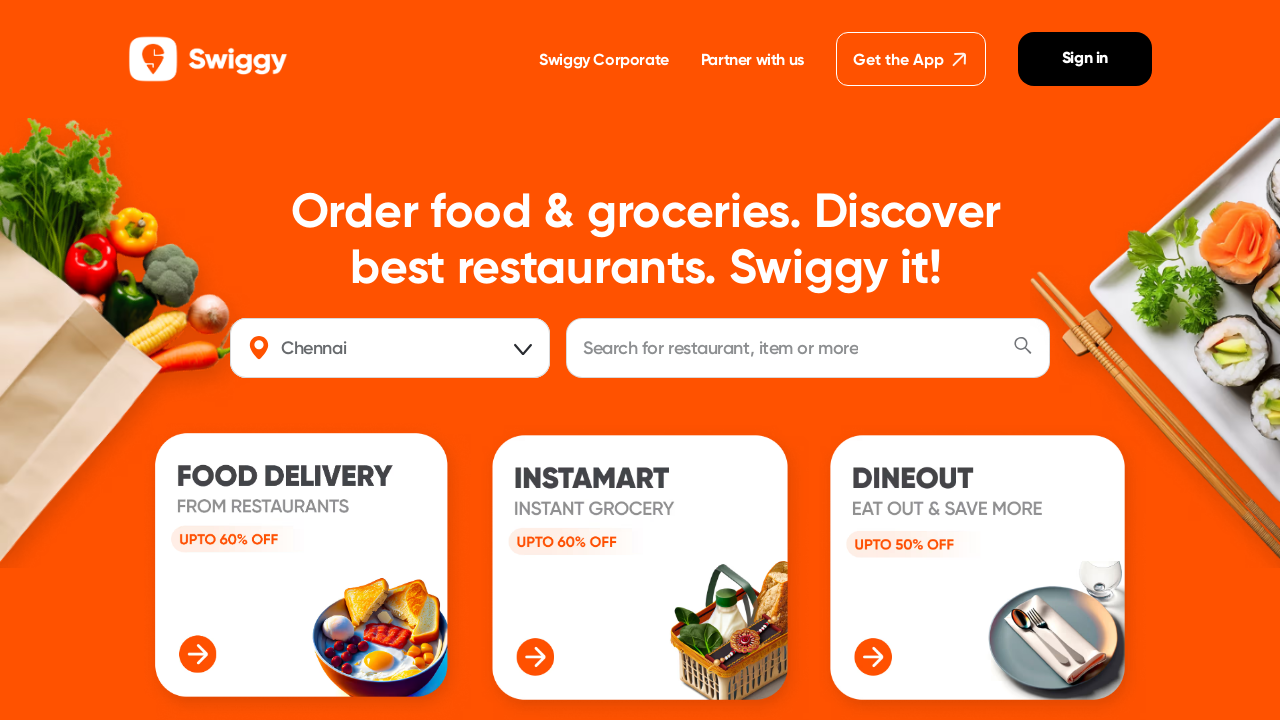

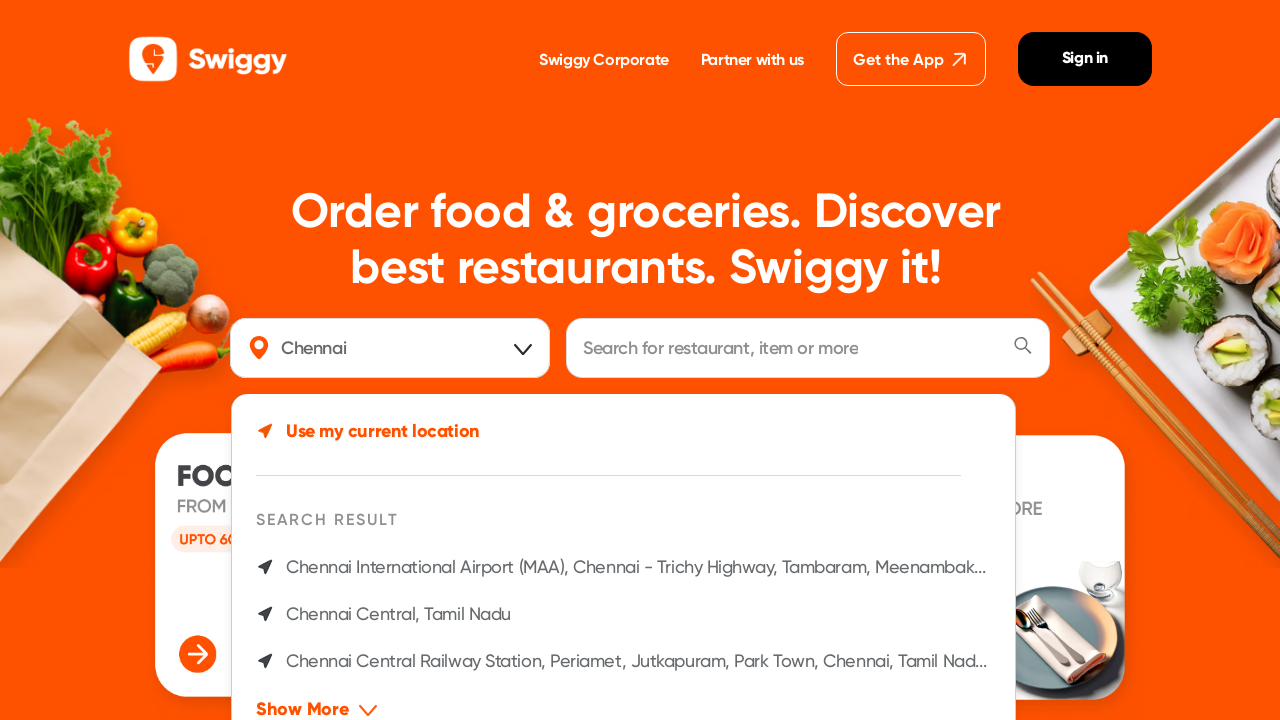